Tests the contact form functionality by clicking on the Contact tab, filling out the email, name, and message fields, and submitting the form.

Starting URL: https://www.demoblaze.com

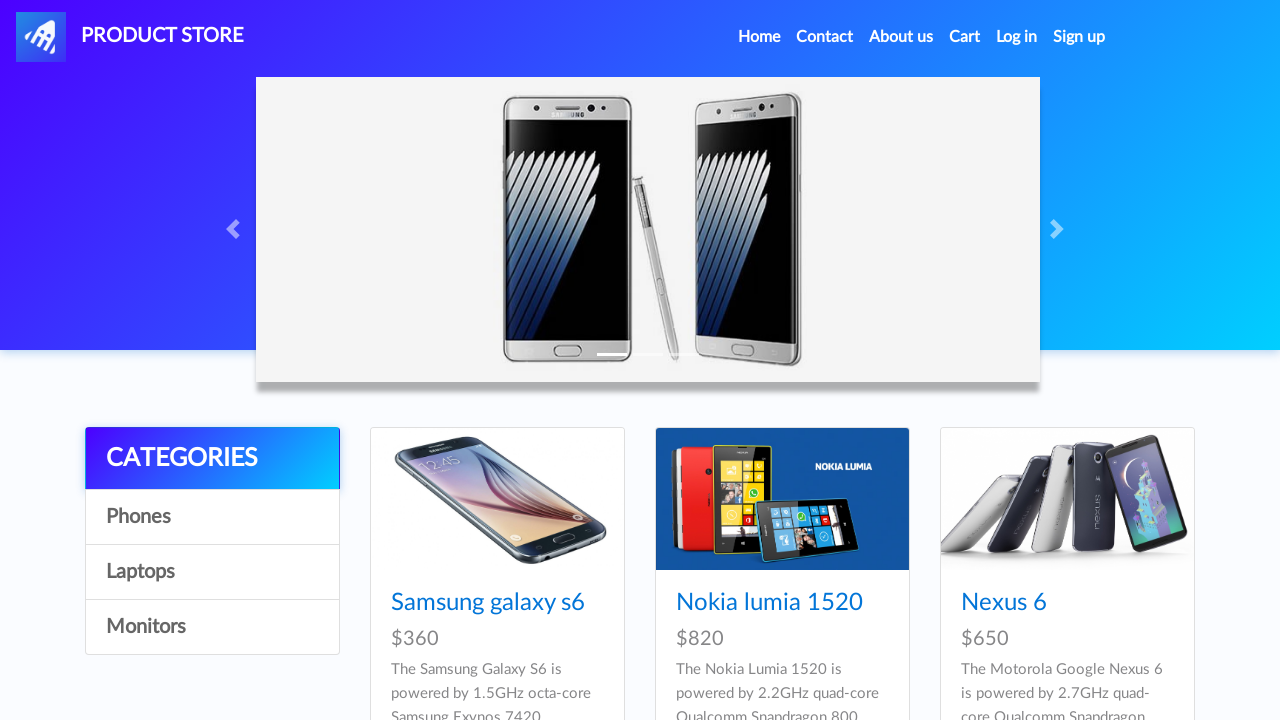

Home page loaded and navbar is visible
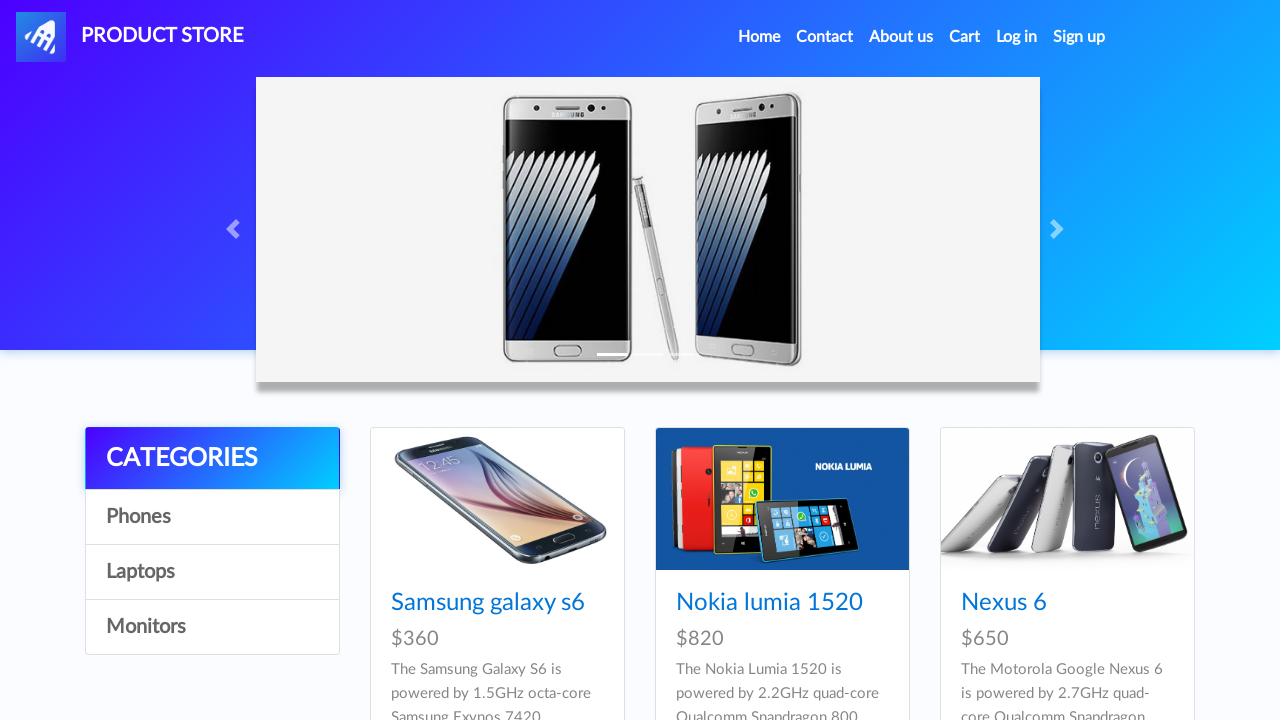

Alert dialog handler configured
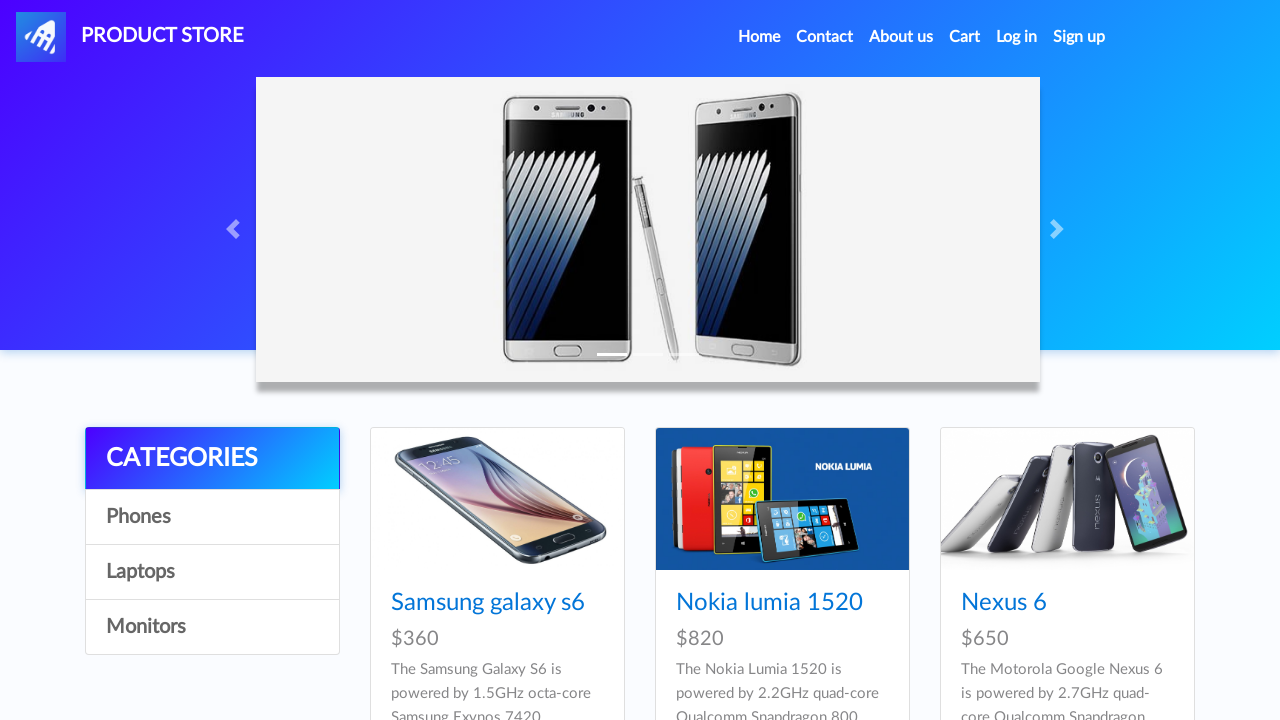

Clicked on Contact tab in navigation bar at (825, 37) on a:has-text('Contact')
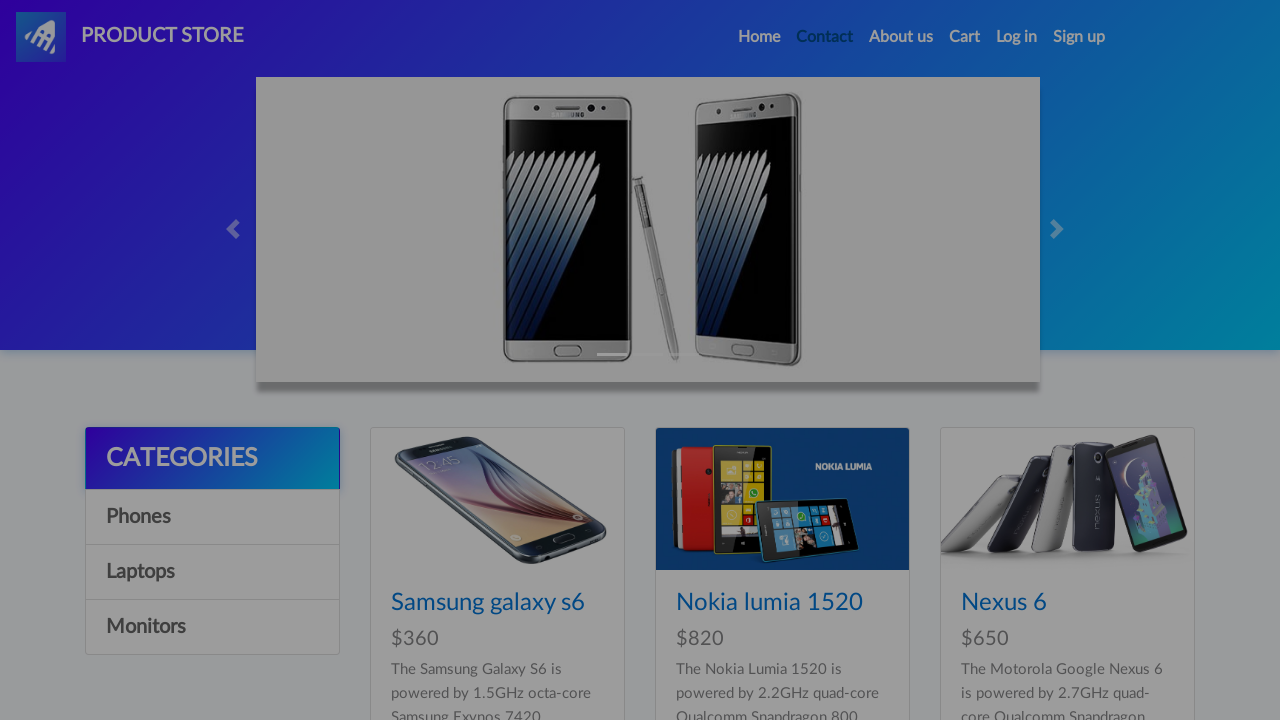

Contact form modal loaded and displayed
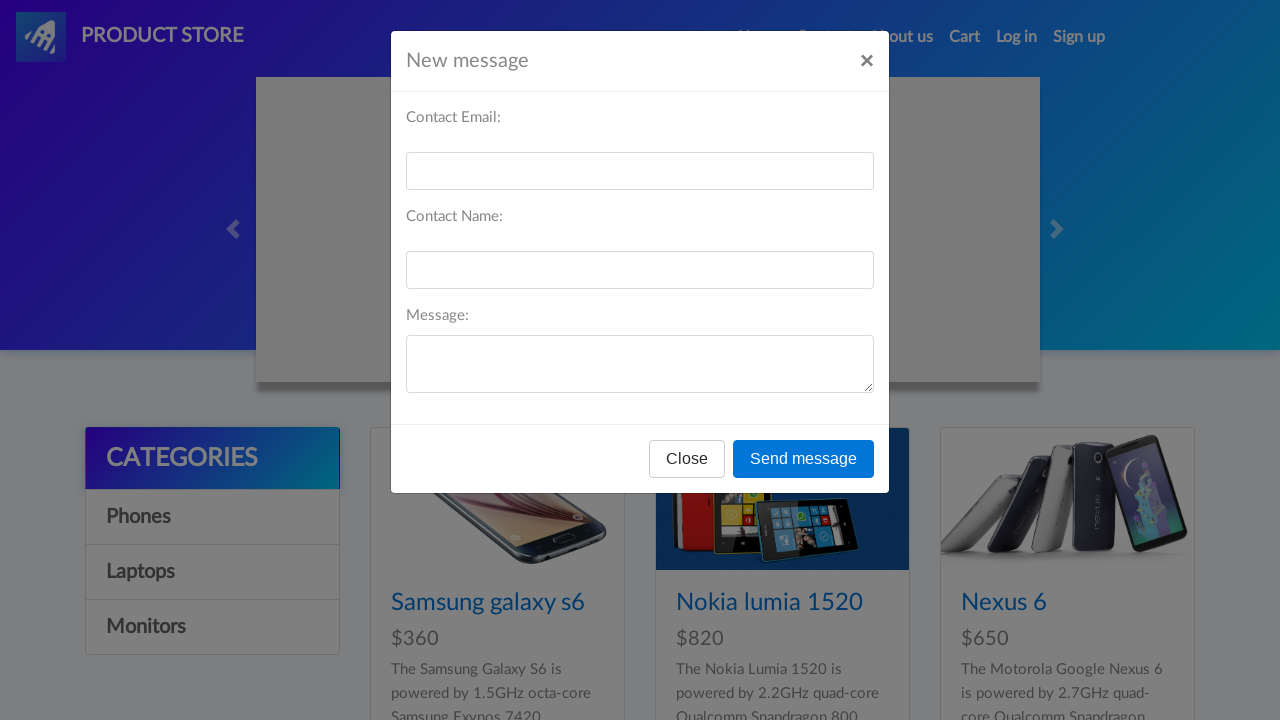

Filled email field with 'test@test.com' on #recipient-email
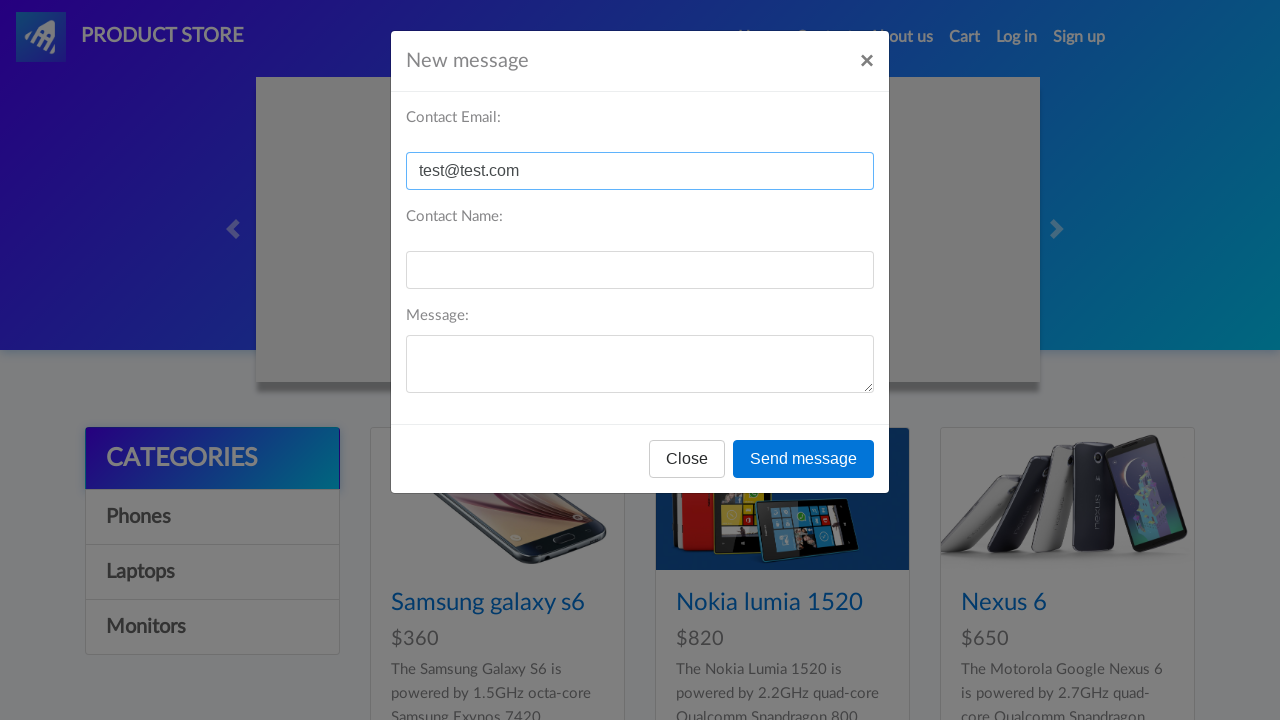

Filled name field with 'abcd' on #recipient-name
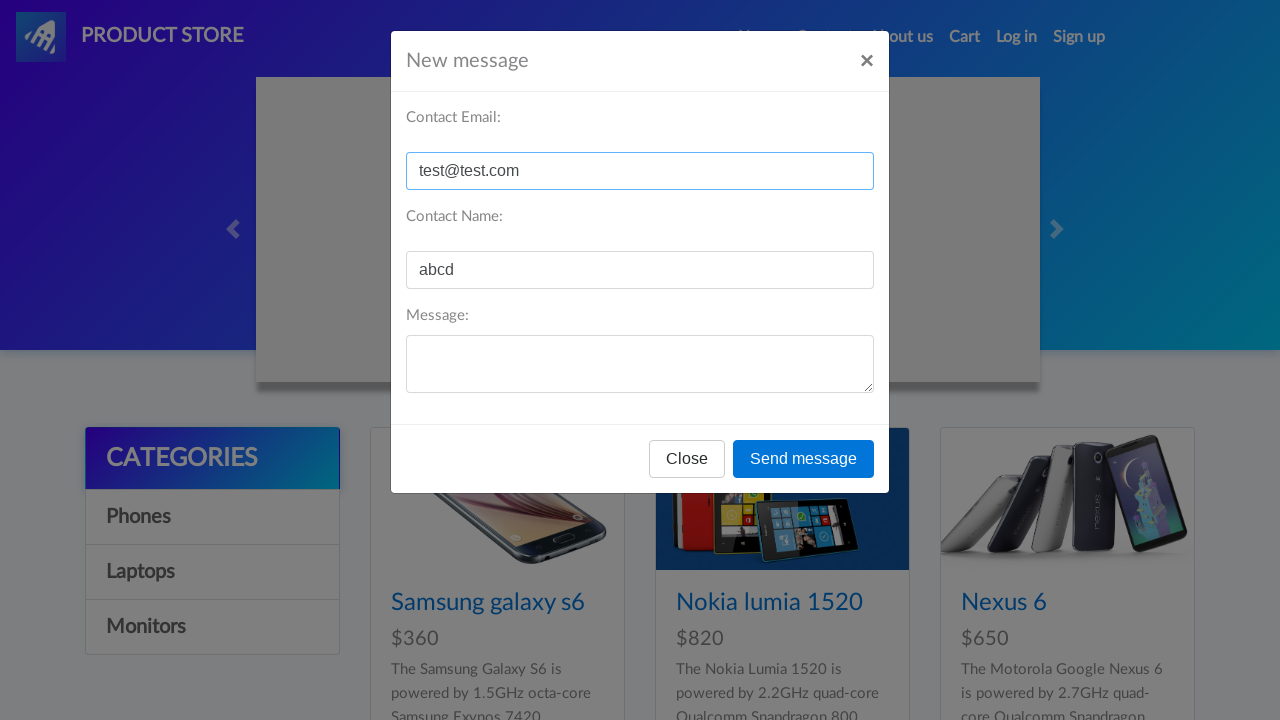

Filled message field with 'Message for testing' on #message-text
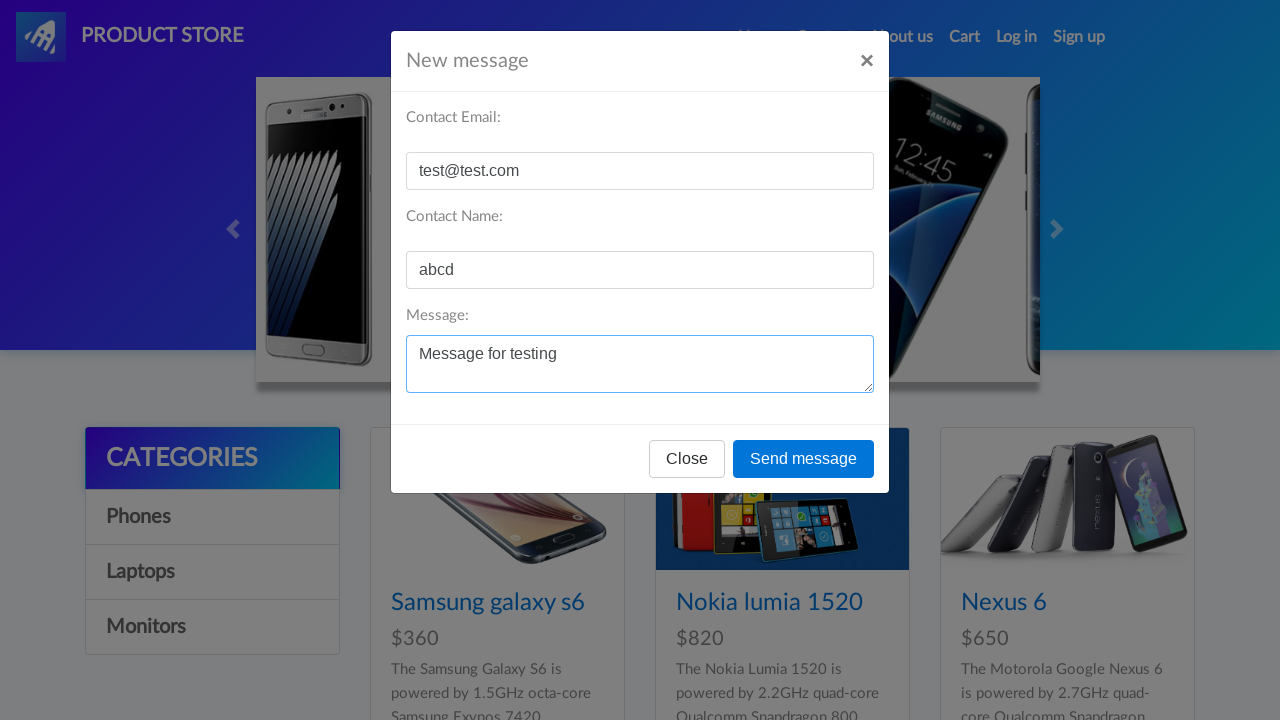

Clicked Send message button at (804, 459) on button:has-text('Send message')
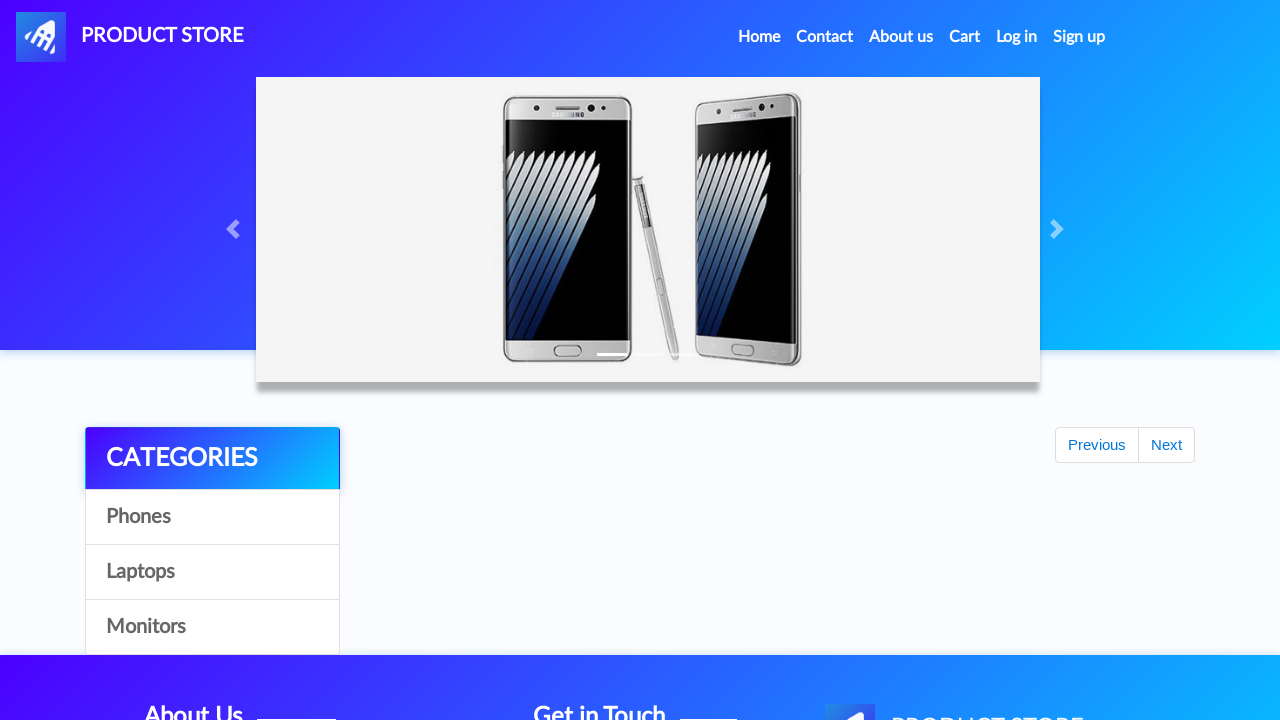

Waited for message submission confirmation
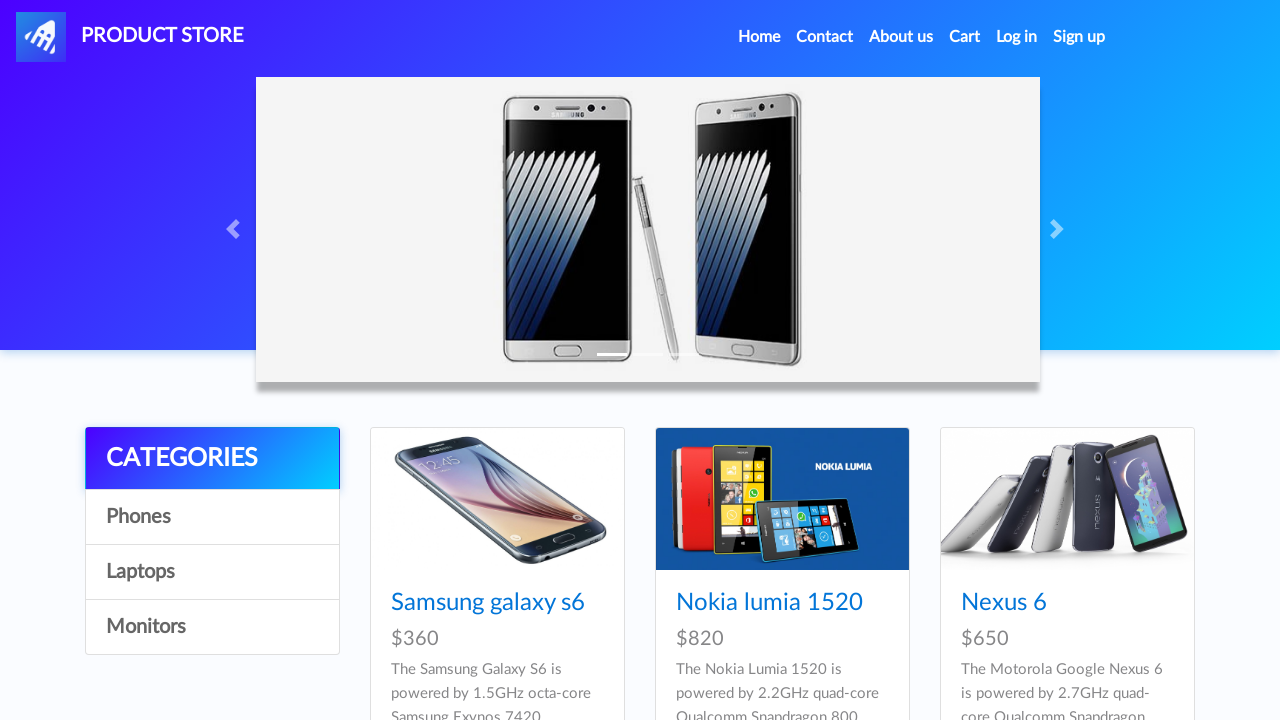

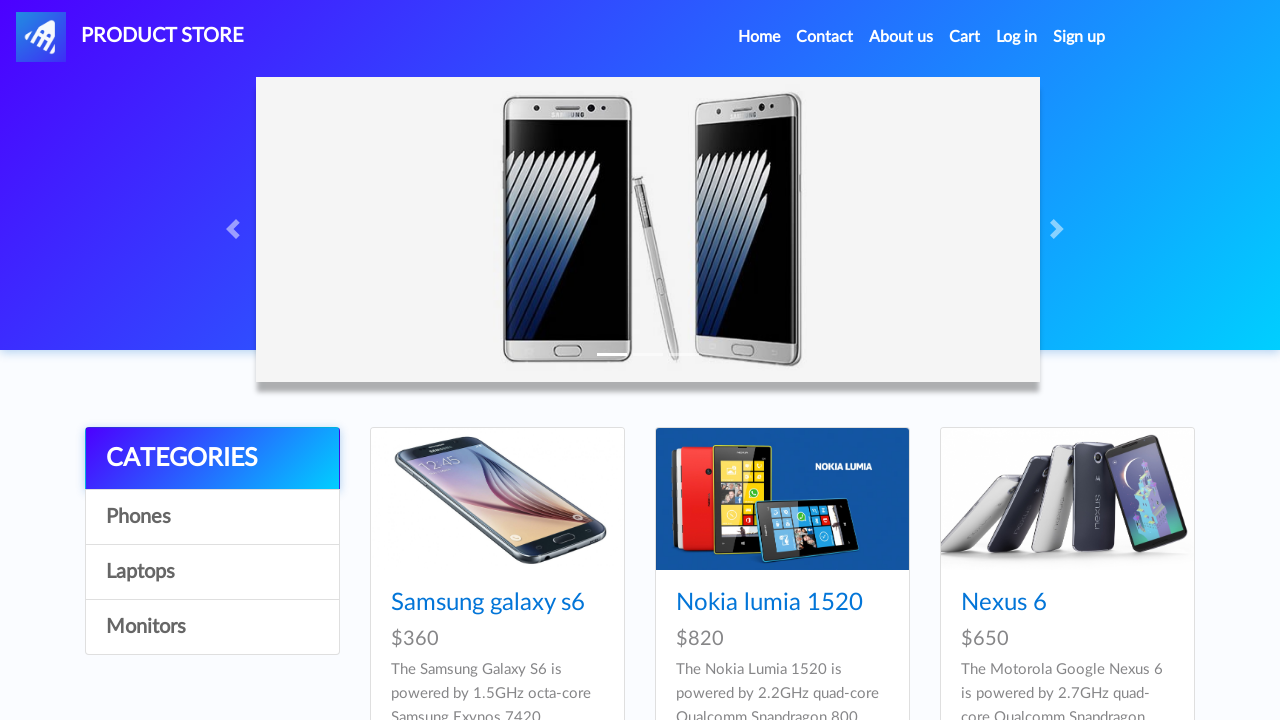